Tests that the currently applied filter is highlighted by clicking through Active and Completed filters

Starting URL: https://demo.playwright.dev/todomvc

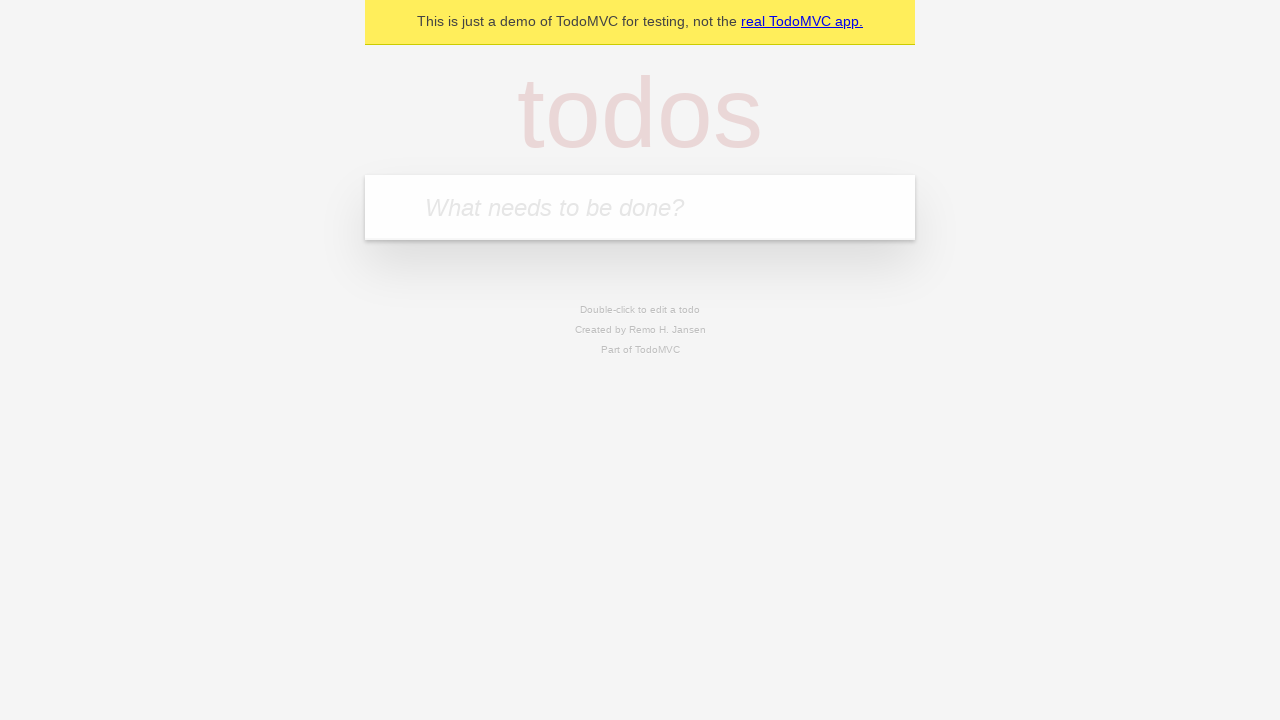

Filled todo input with 'buy some cheese' on internal:attr=[placeholder="What needs to be done?"i]
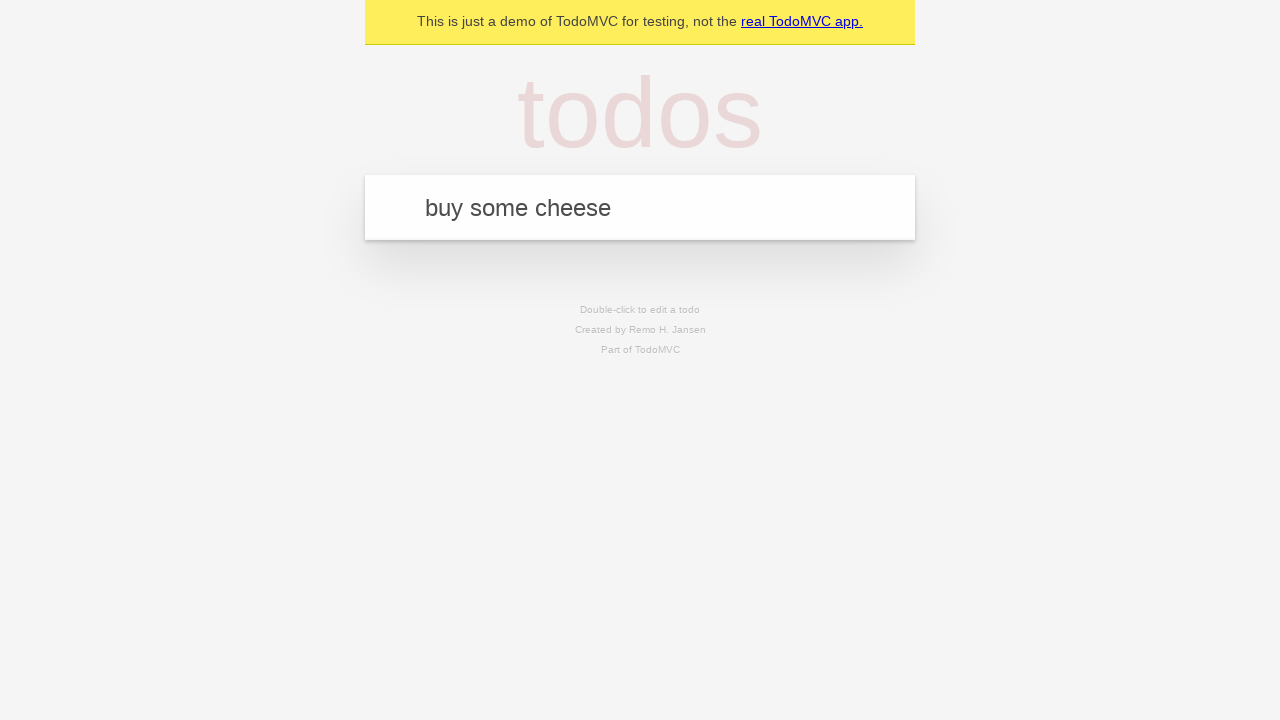

Pressed Enter to add 'buy some cheese' todo on internal:attr=[placeholder="What needs to be done?"i]
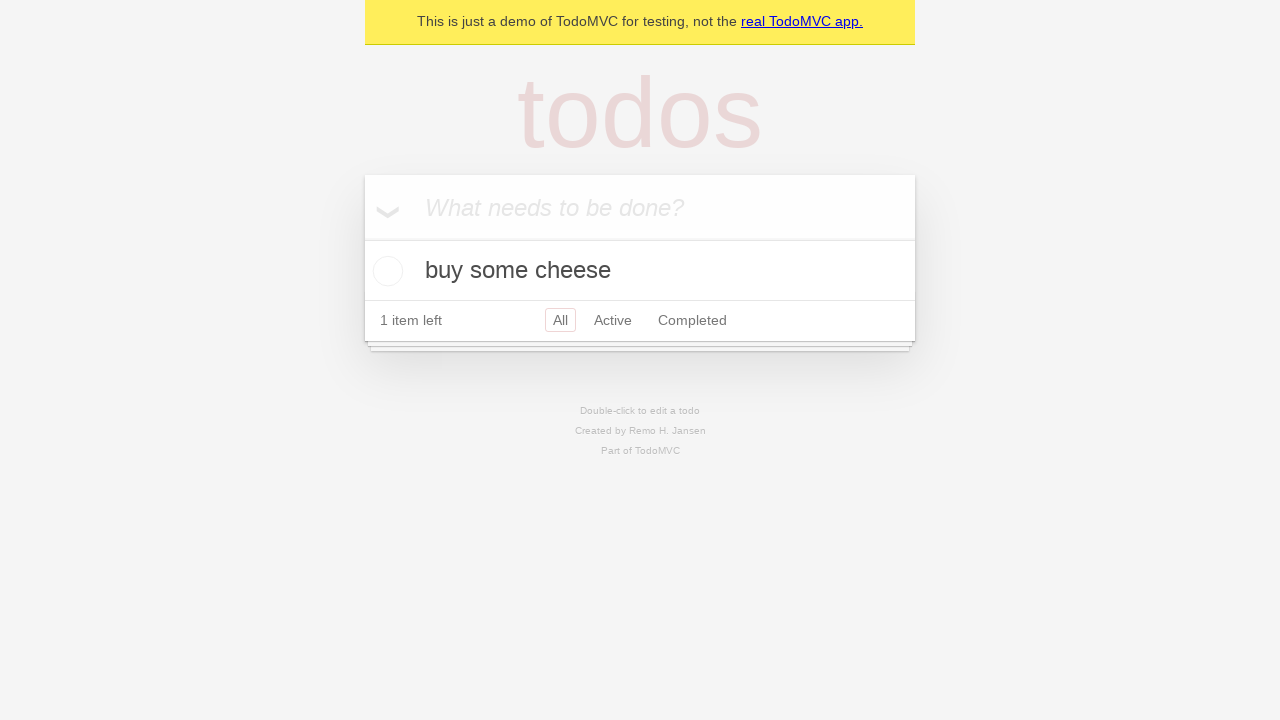

Filled todo input with 'feed the cat' on internal:attr=[placeholder="What needs to be done?"i]
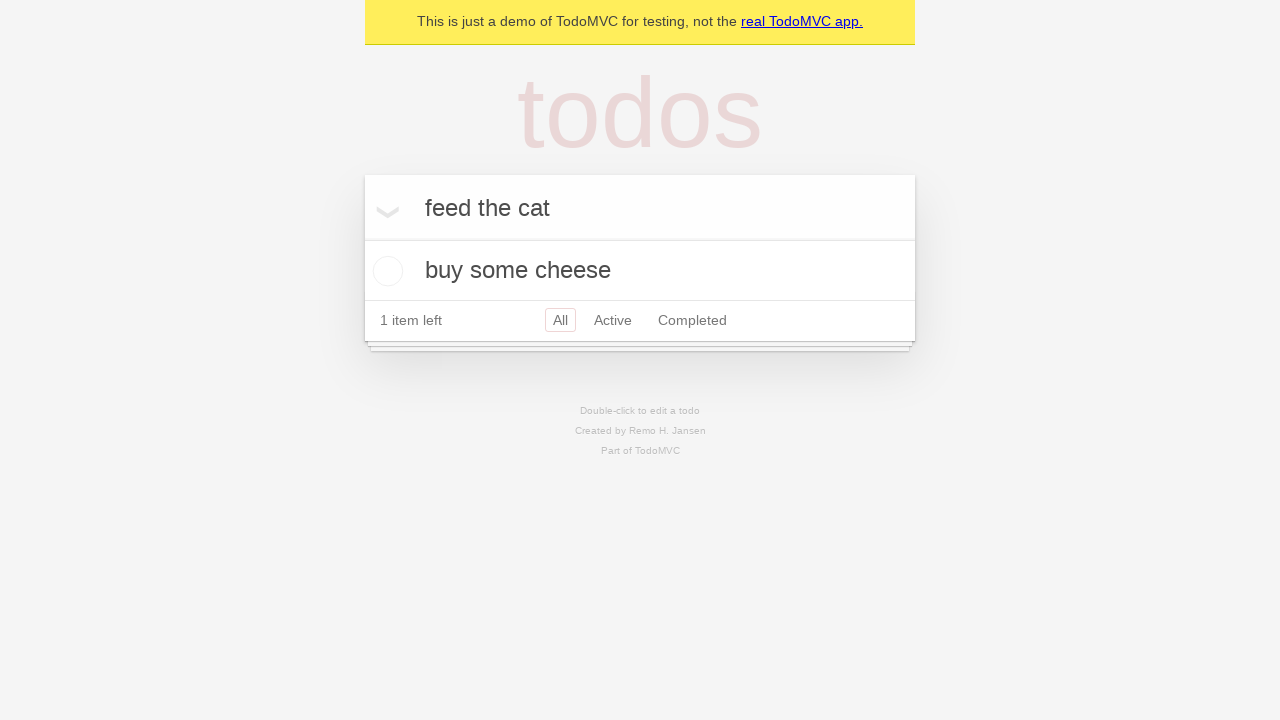

Pressed Enter to add 'feed the cat' todo on internal:attr=[placeholder="What needs to be done?"i]
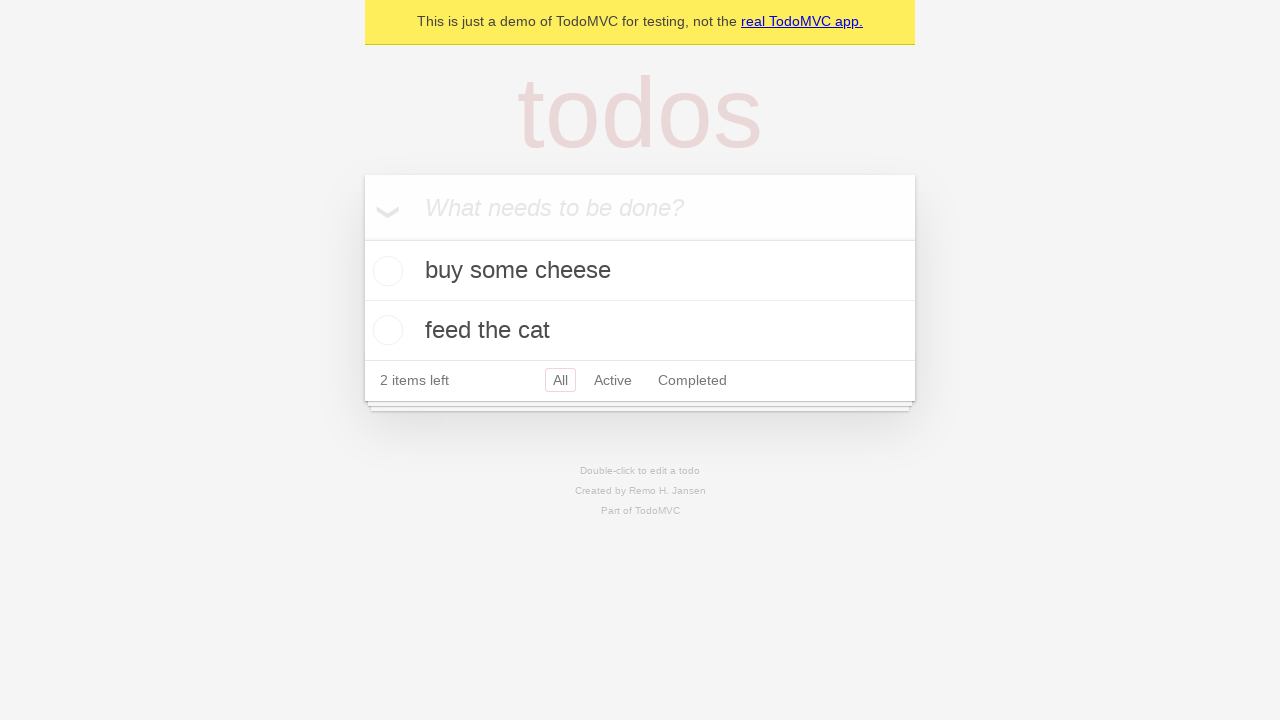

Filled todo input with 'book a doctors appointment' on internal:attr=[placeholder="What needs to be done?"i]
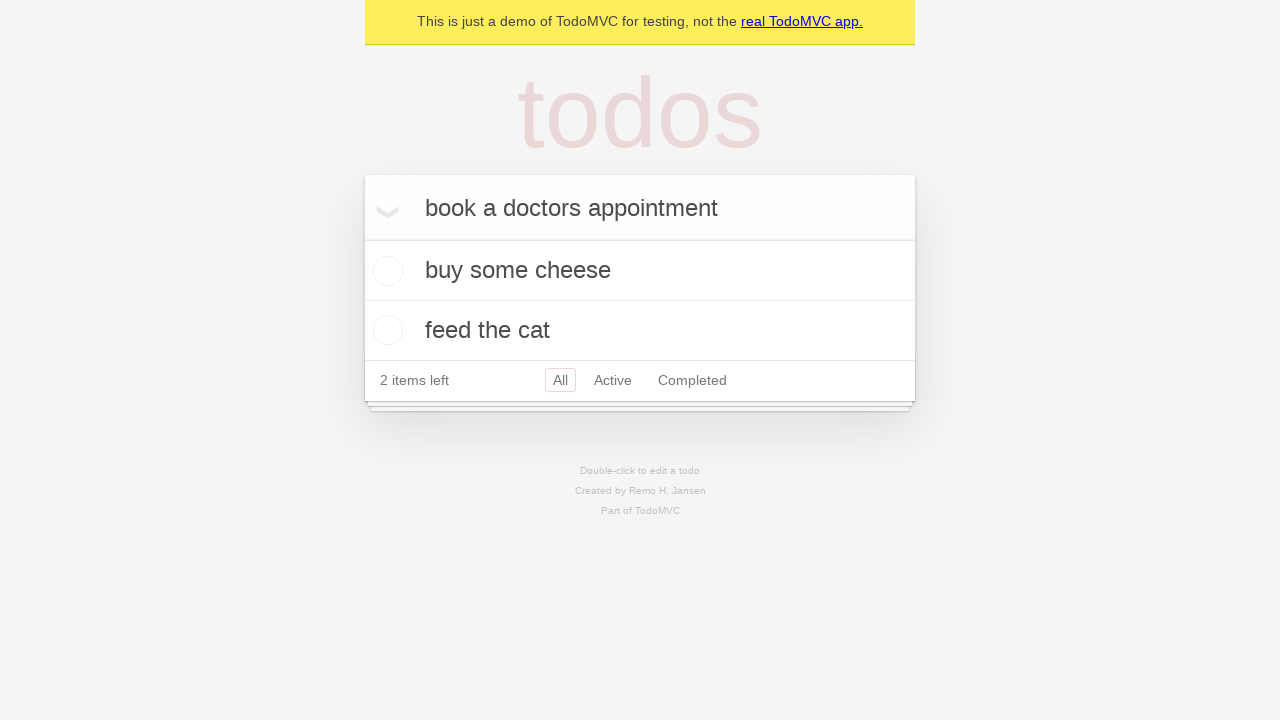

Pressed Enter to add 'book a doctors appointment' todo on internal:attr=[placeholder="What needs to be done?"i]
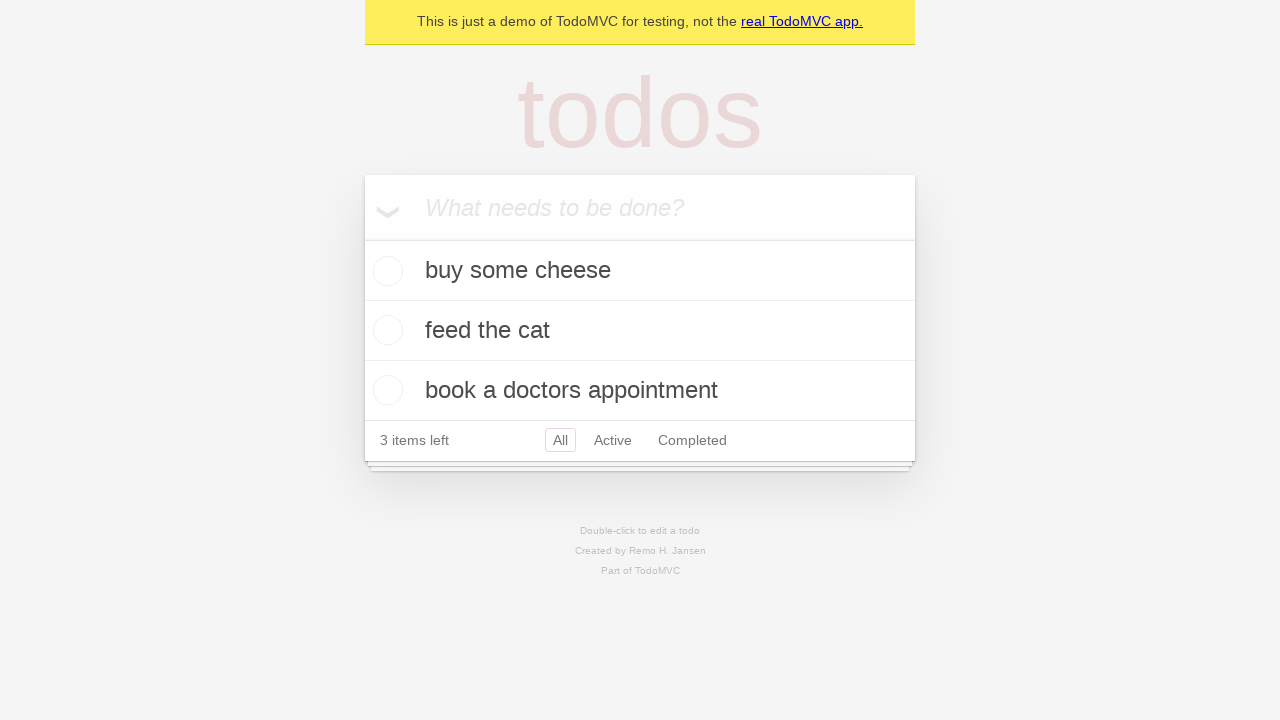

Clicked Active filter to show active todos at (613, 440) on internal:role=link[name="Active"i]
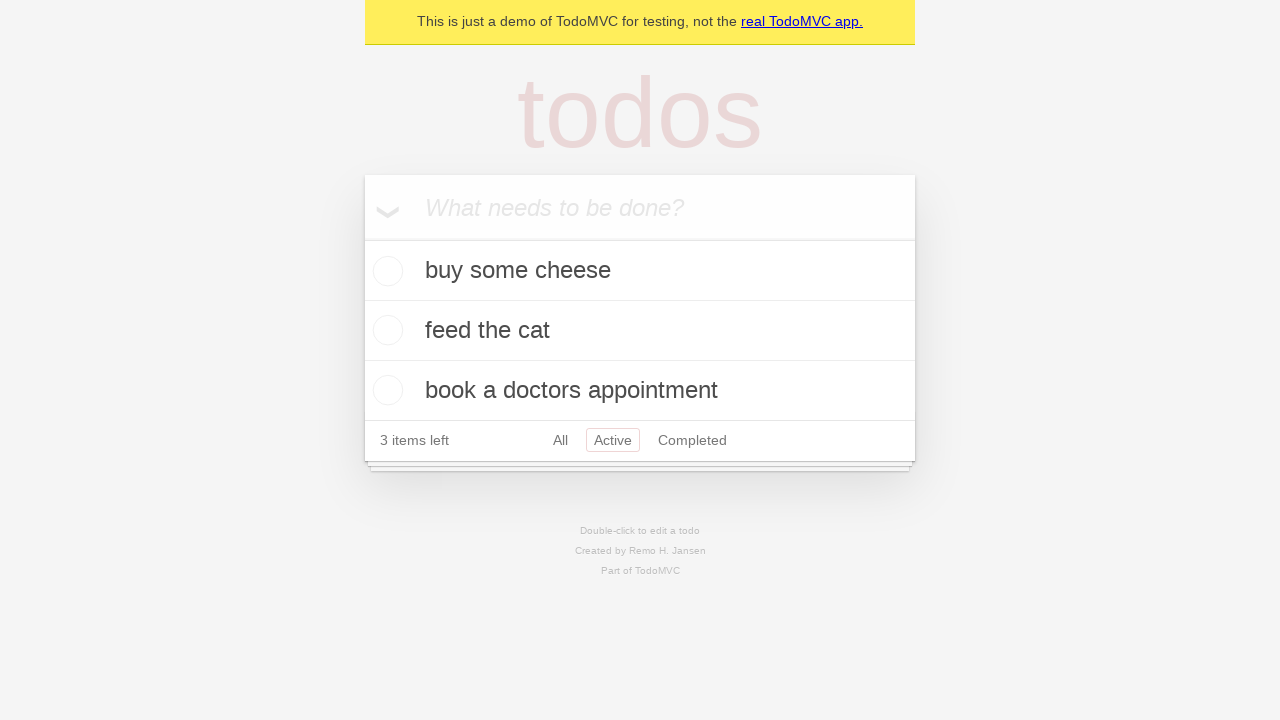

Clicked Completed filter to show completed todos at (692, 440) on internal:role=link[name="Completed"i]
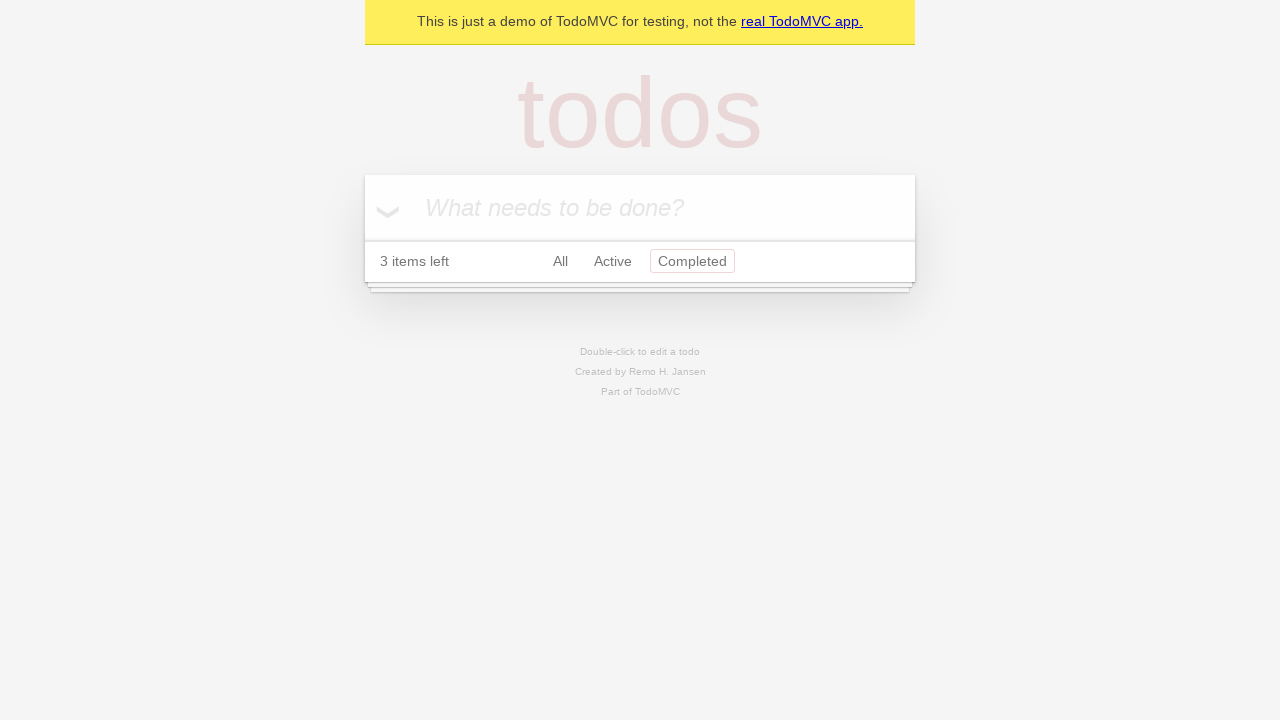

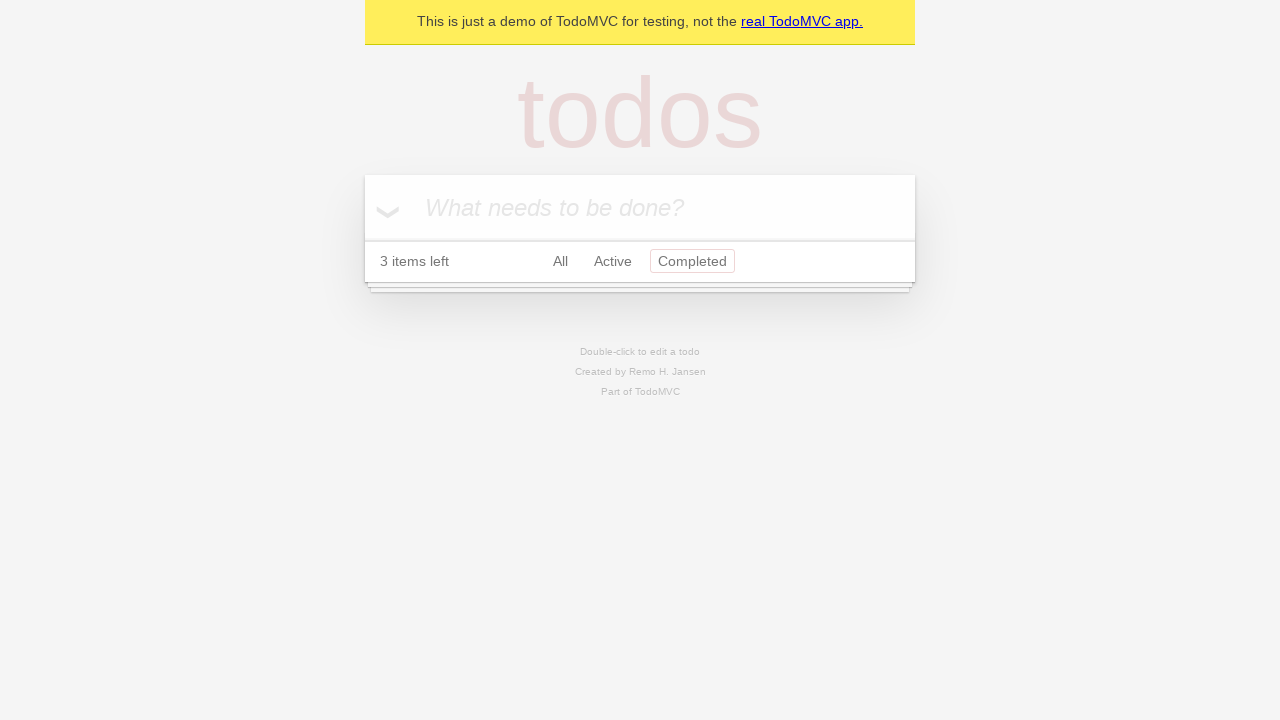